Tests dropdown selection functionality by selecting options from multiple dropdown menus using different selection methods (by visible text, by value, and by index)

Starting URL: https://letcode.in/dropdowns

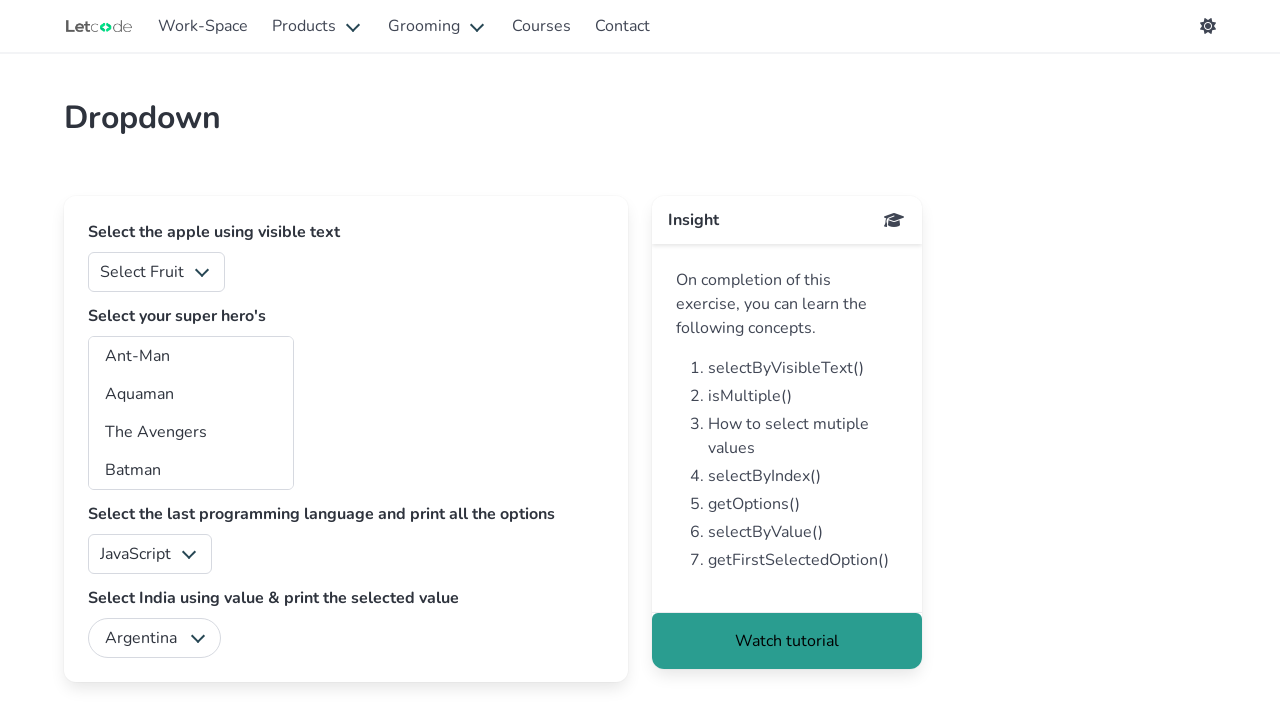

Selected 'Apple' from fruits dropdown by visible text on #fruits
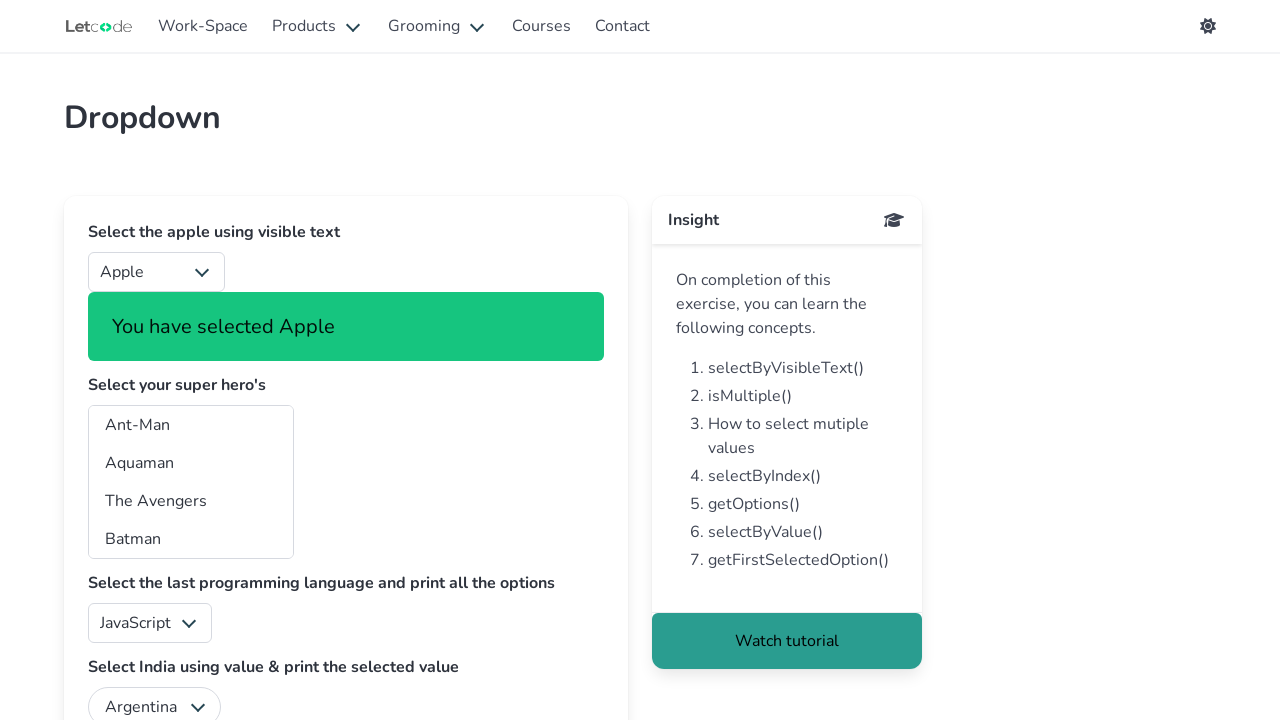

Selected 'India' from country dropdown by value on #country
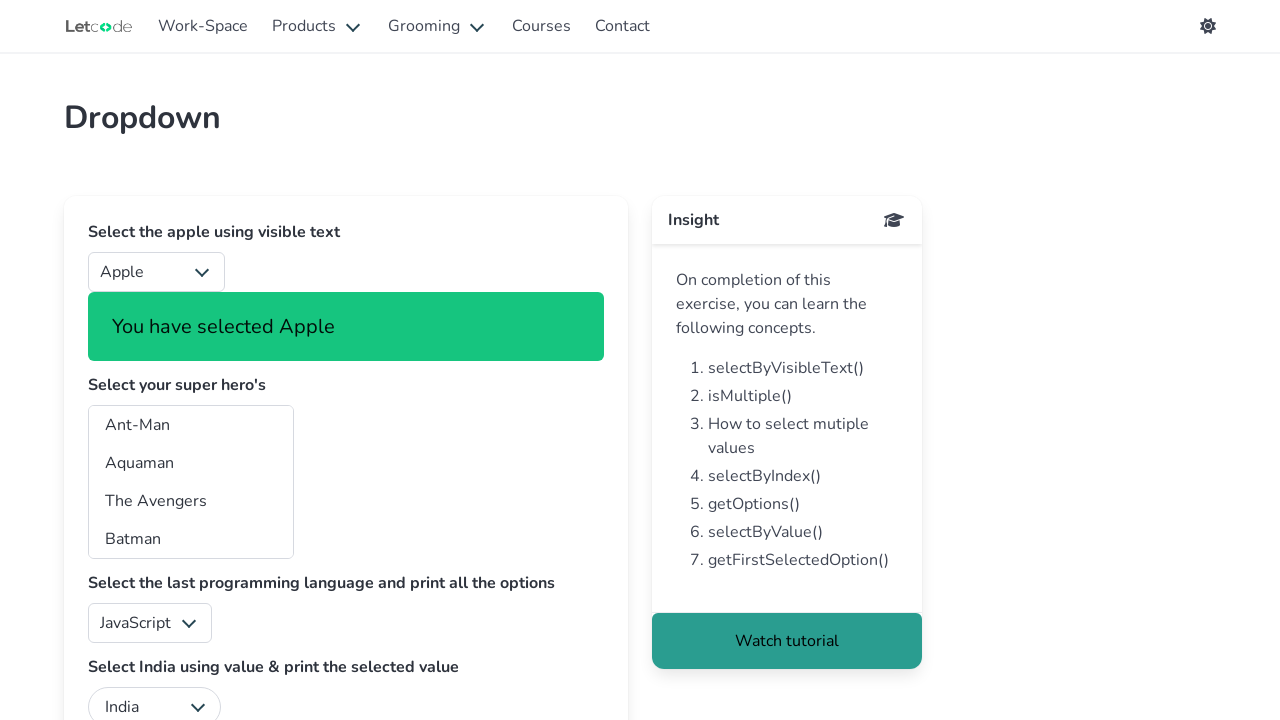

Selected option at index 1 from superheros dropdown on #superheros
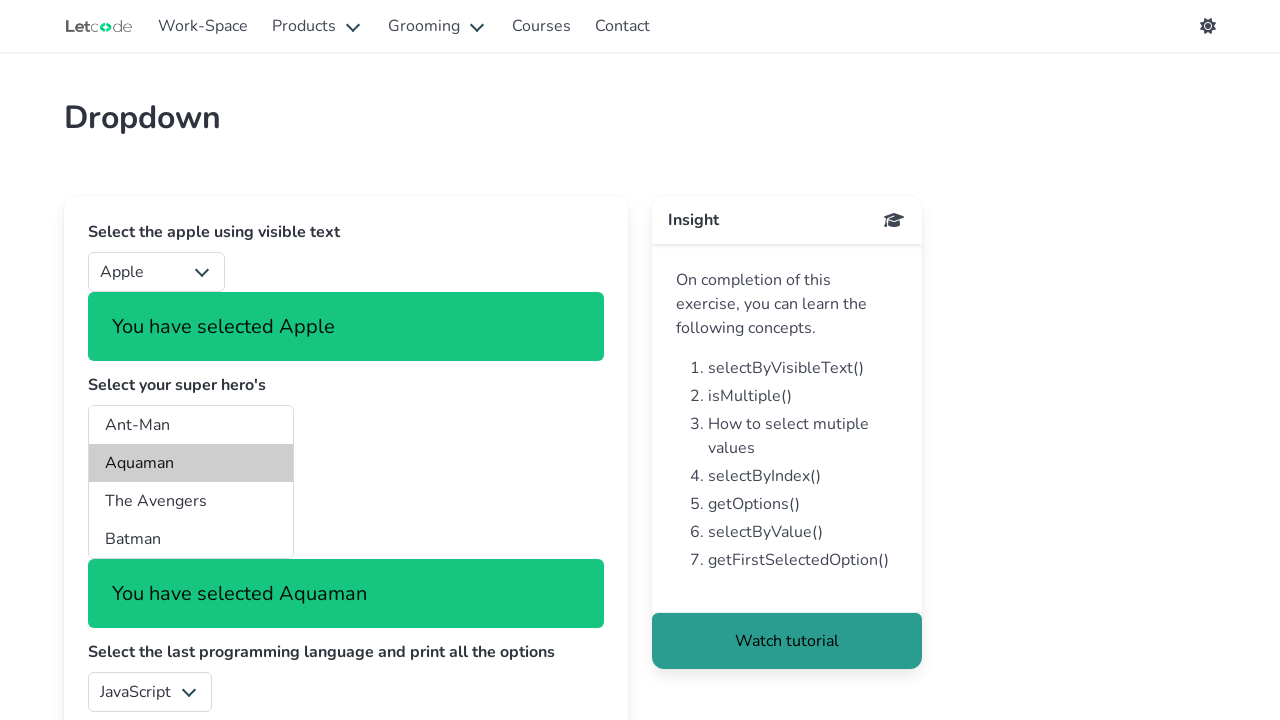

Selected 'Aquaman' from superheros dropdown for multi-select on #superheros
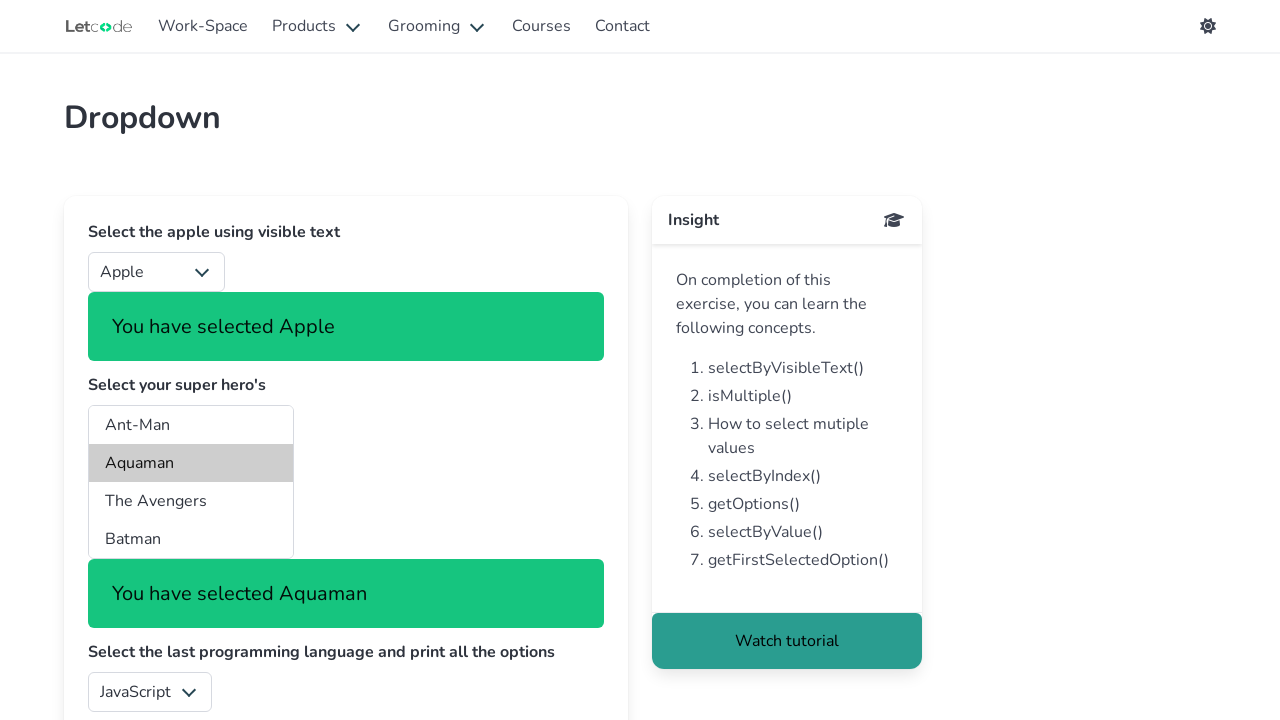

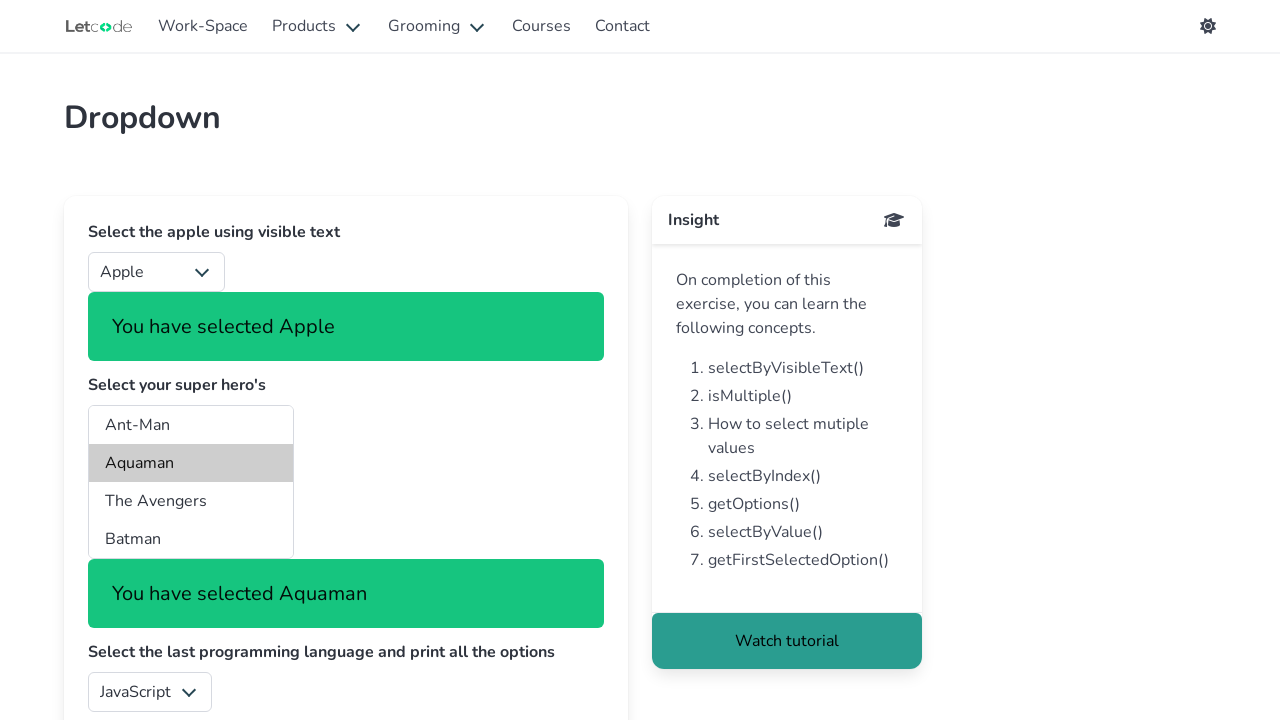